Navigates to SHEIN homepage and verifies the page title is displayed correctly

Starting URL: https://www.shein.com/

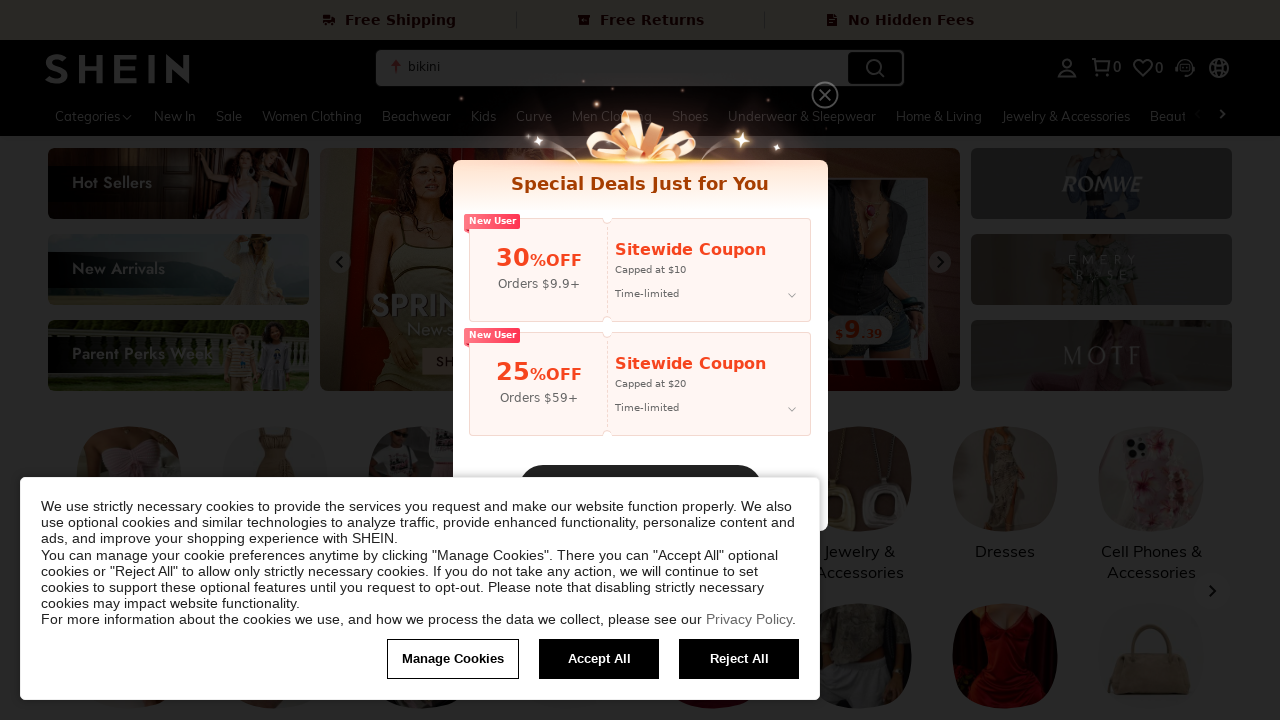

Navigated to SHEIN homepage
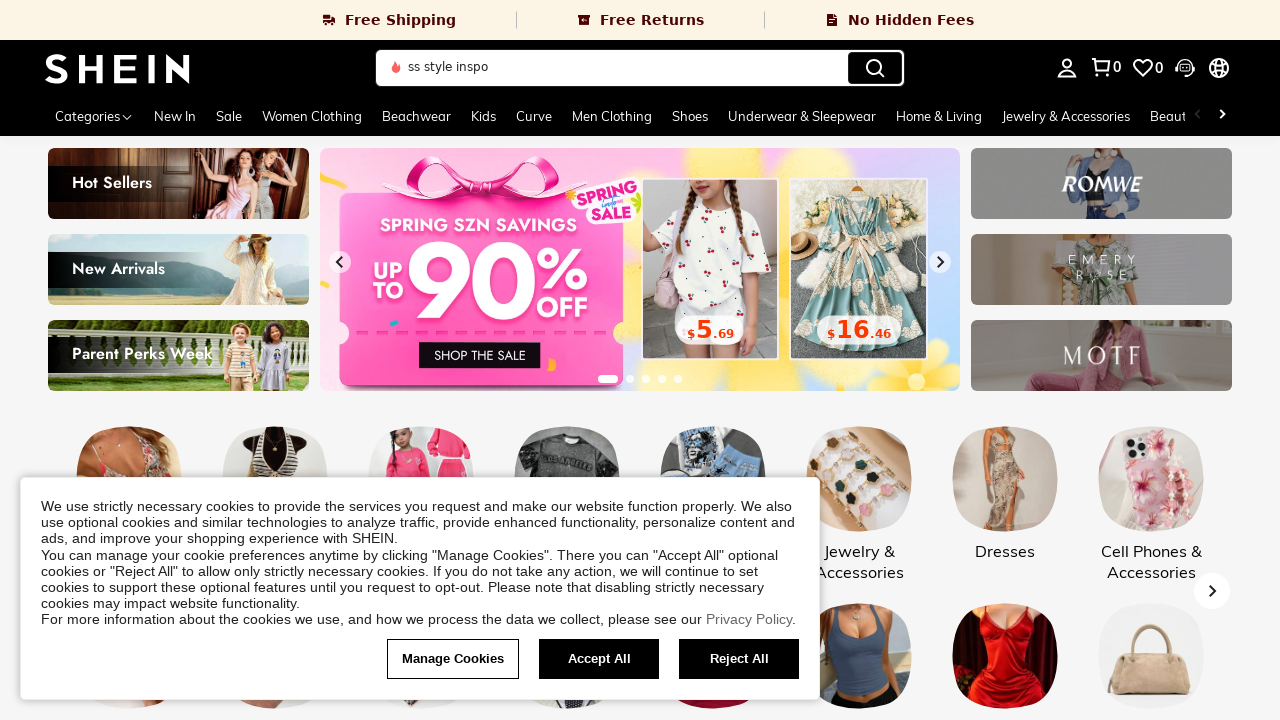

Verified SHEIN page title is displayed correctly
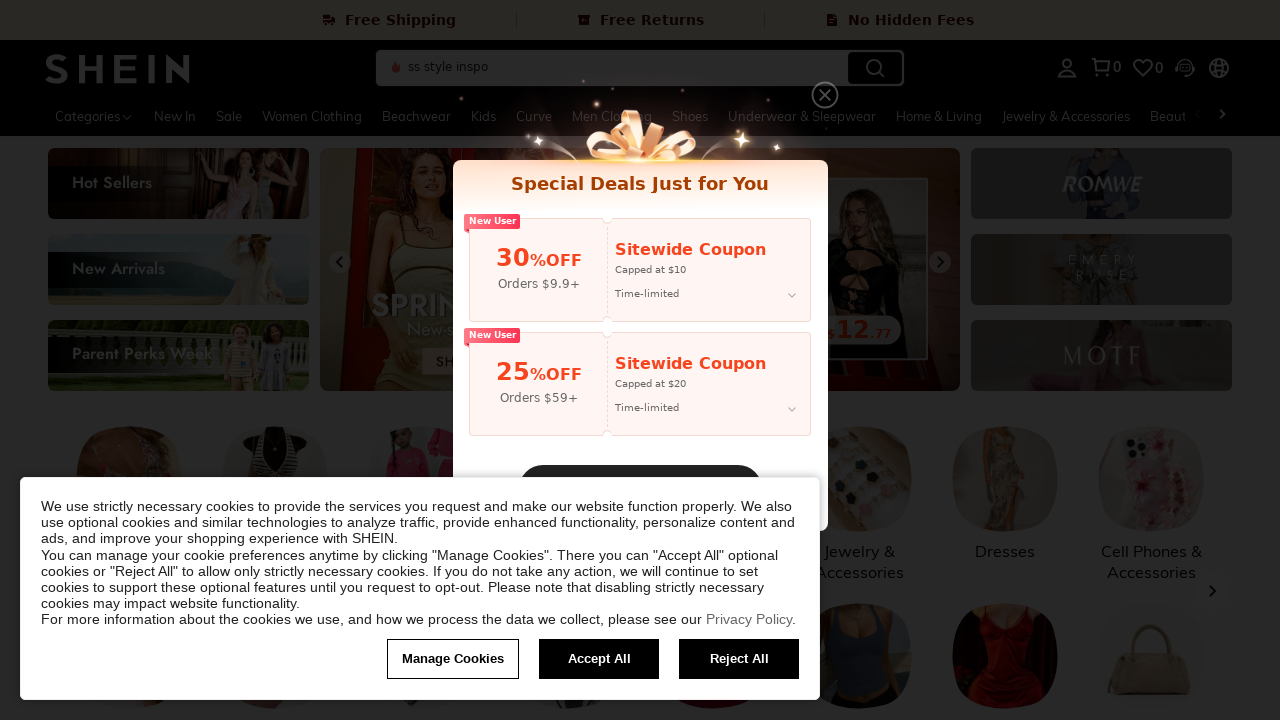

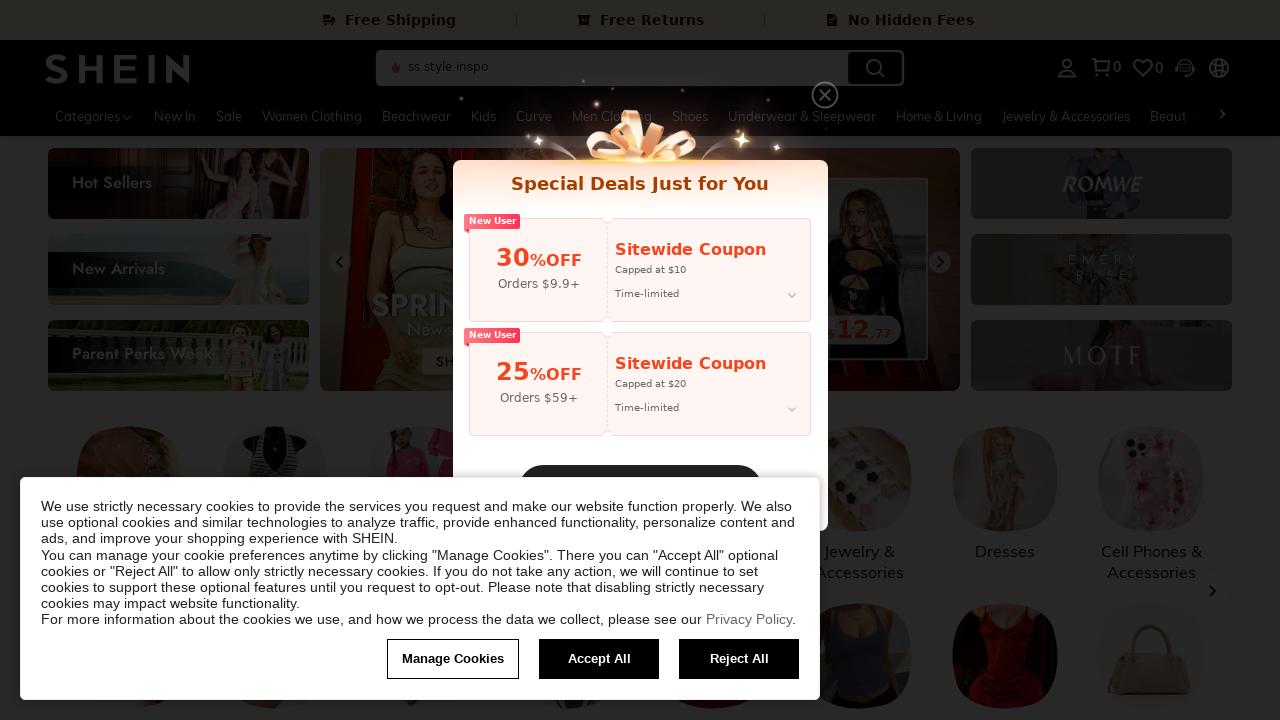